Edge test that navigates to Tesla website, opens Discover menu, and clicks on Careers link

Starting URL: https://www.tesla.com/

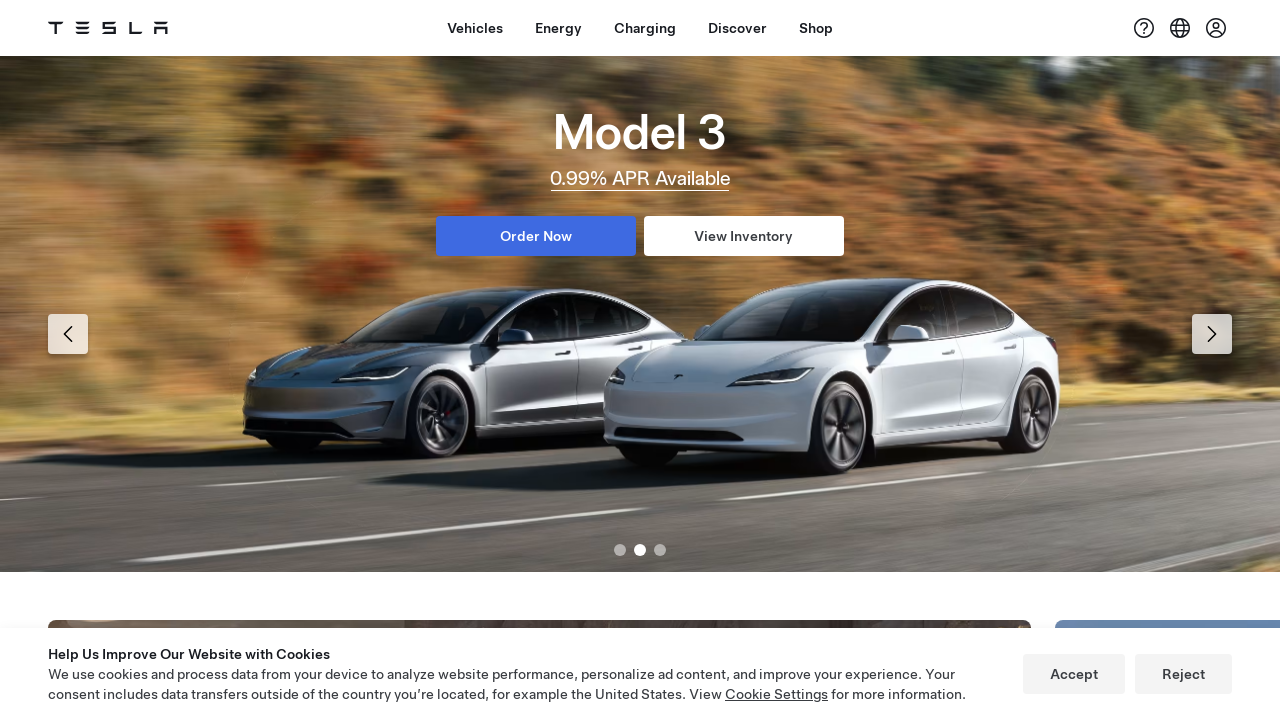

Waited for Discover menu to load
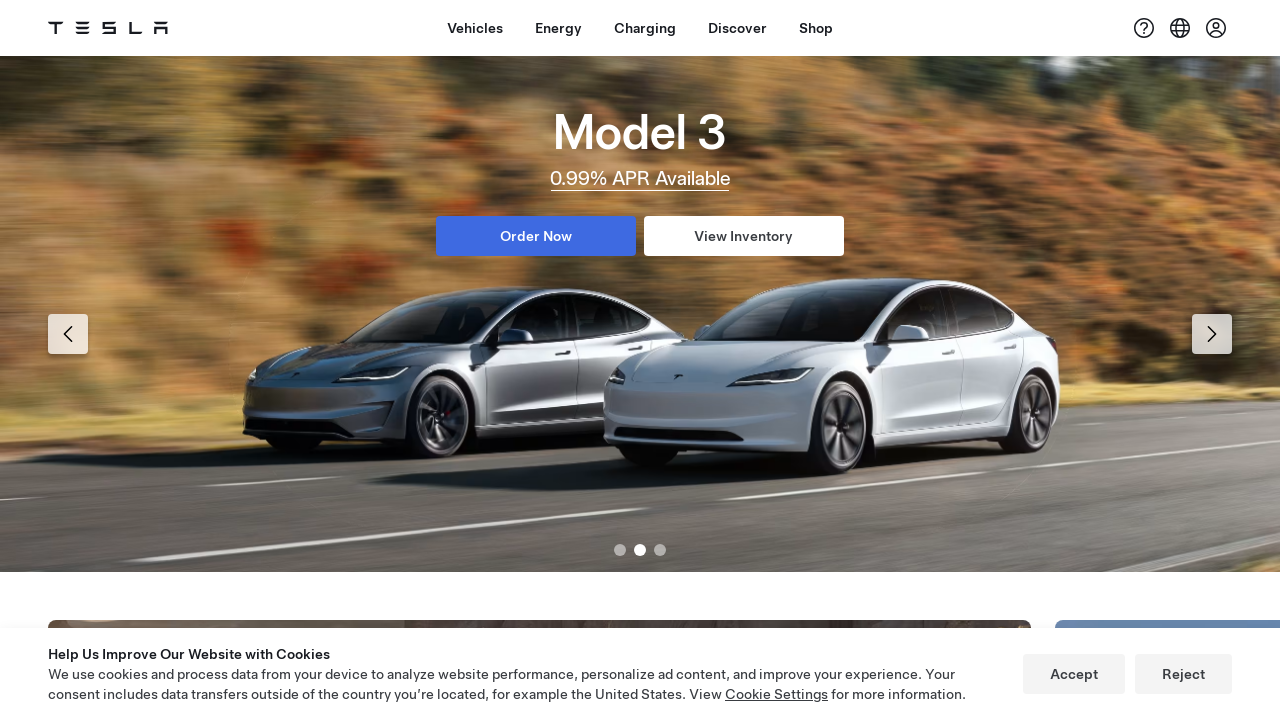

Clicked on Discover menu at (738, 28) on xpath=//span[contains(.,'Discover')]
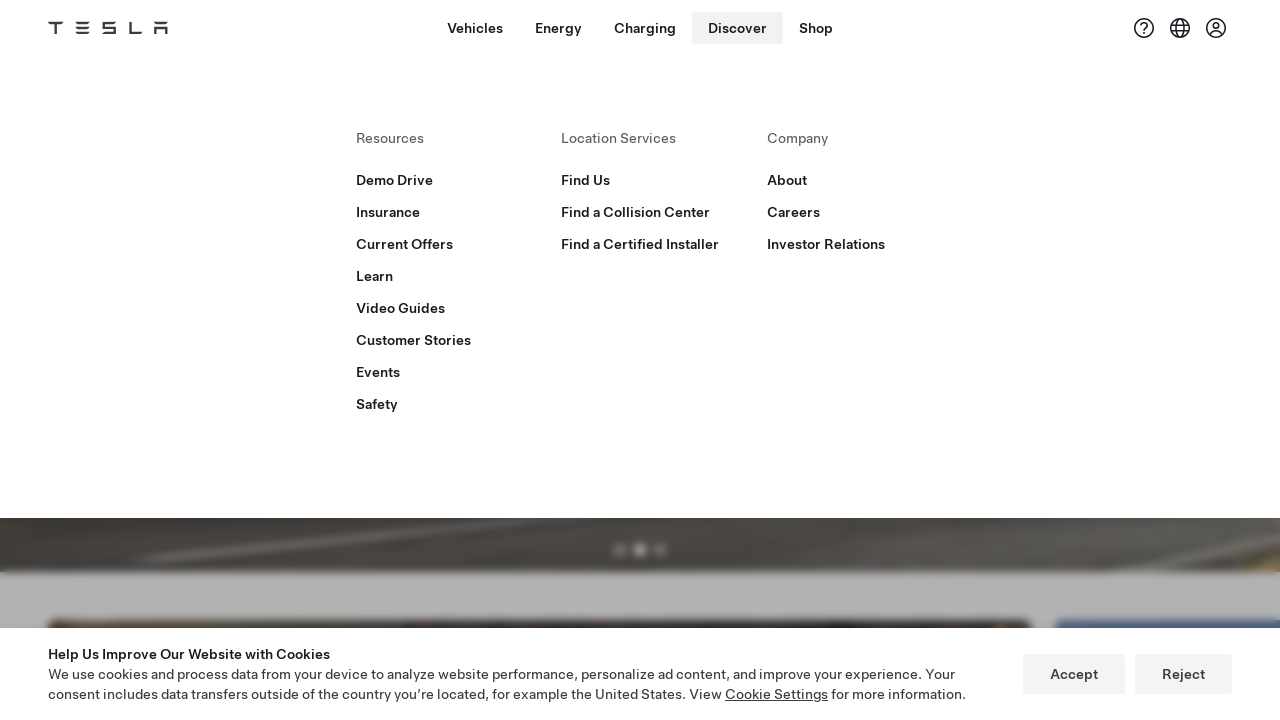

Clicked on Careers link at (794, 212) on (//a[@href='/careers'])[1]
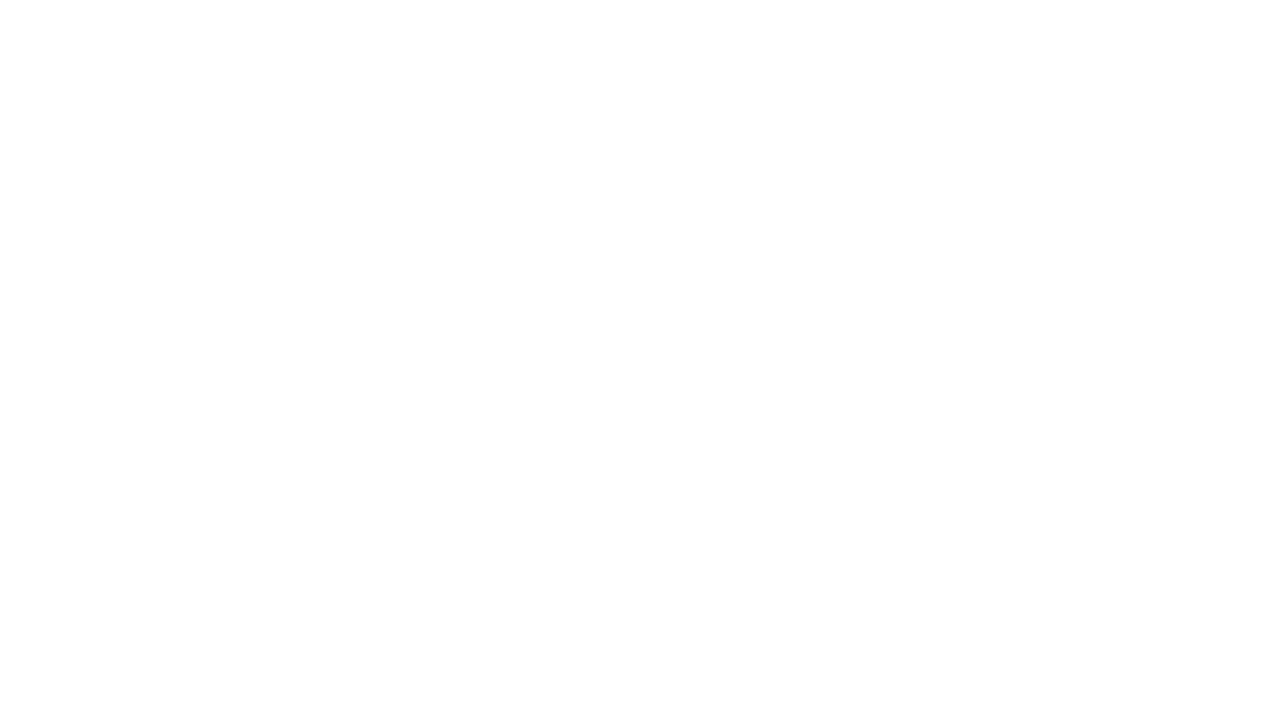

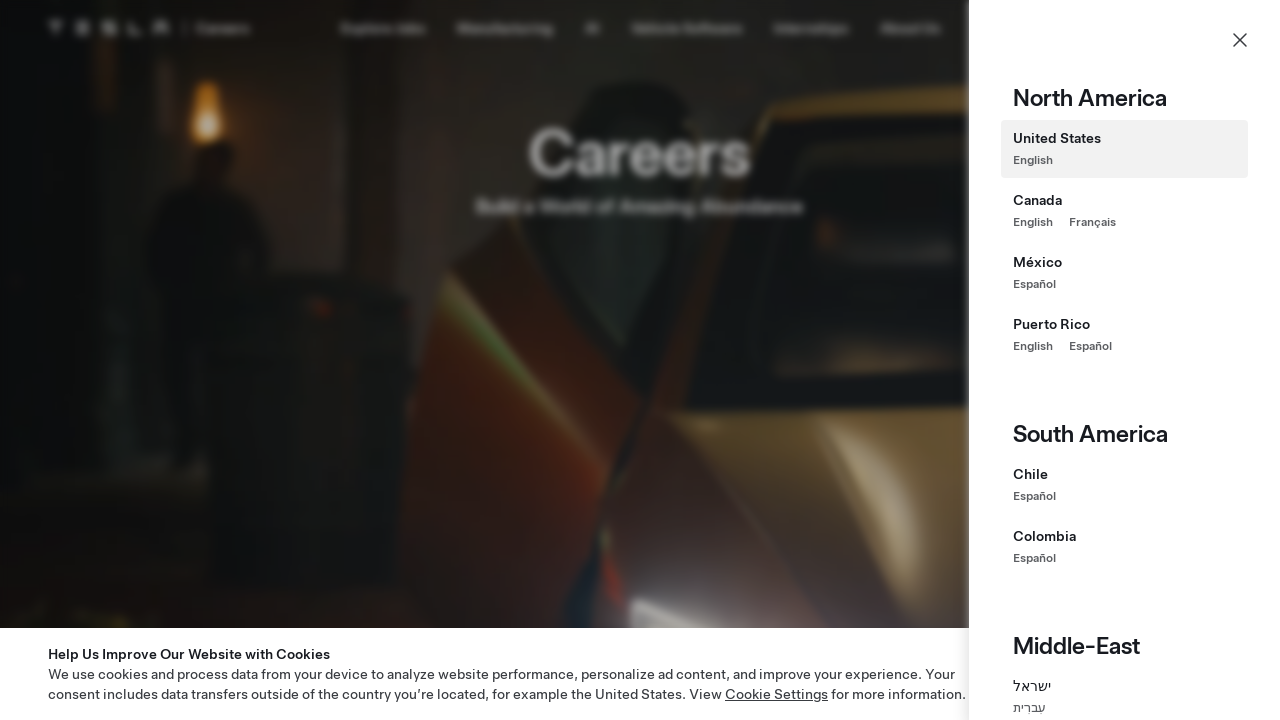